Tests jQuery UI draggable demo by switching to iframe, reading draggable element text, and clicking Download link

Starting URL: http://jqueryui.com/draggable/

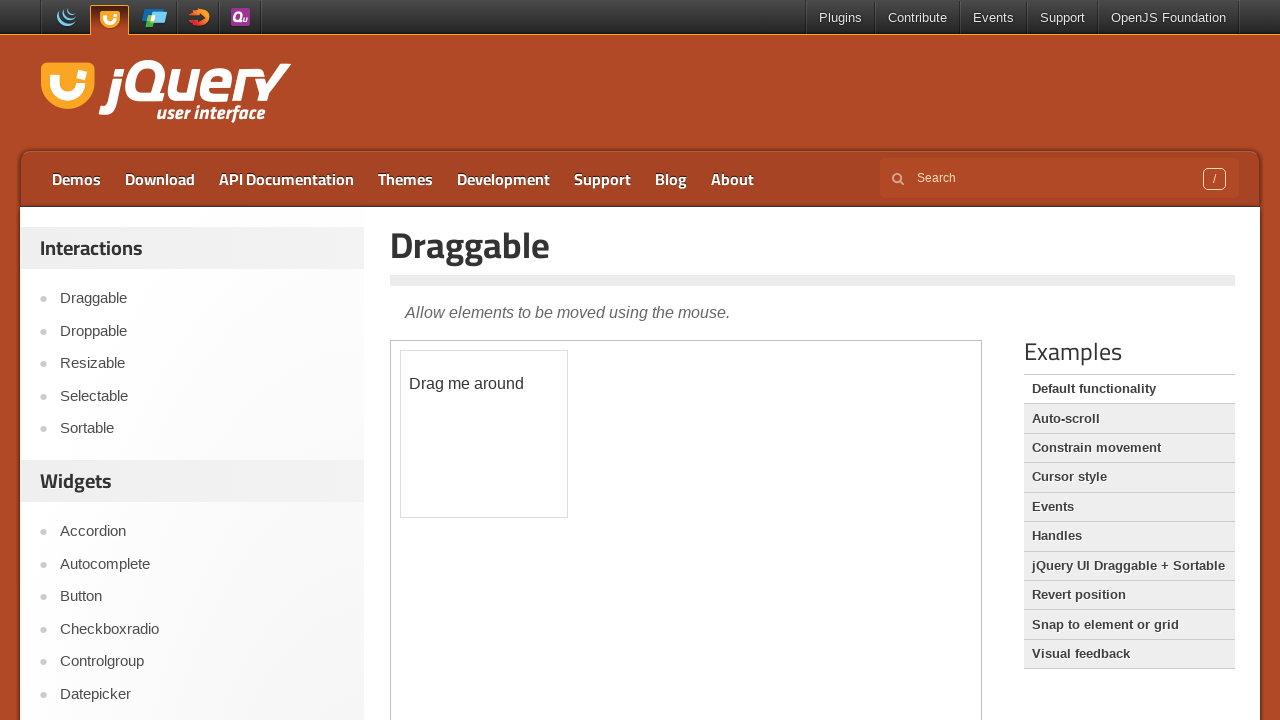

Waited for demo frame to load
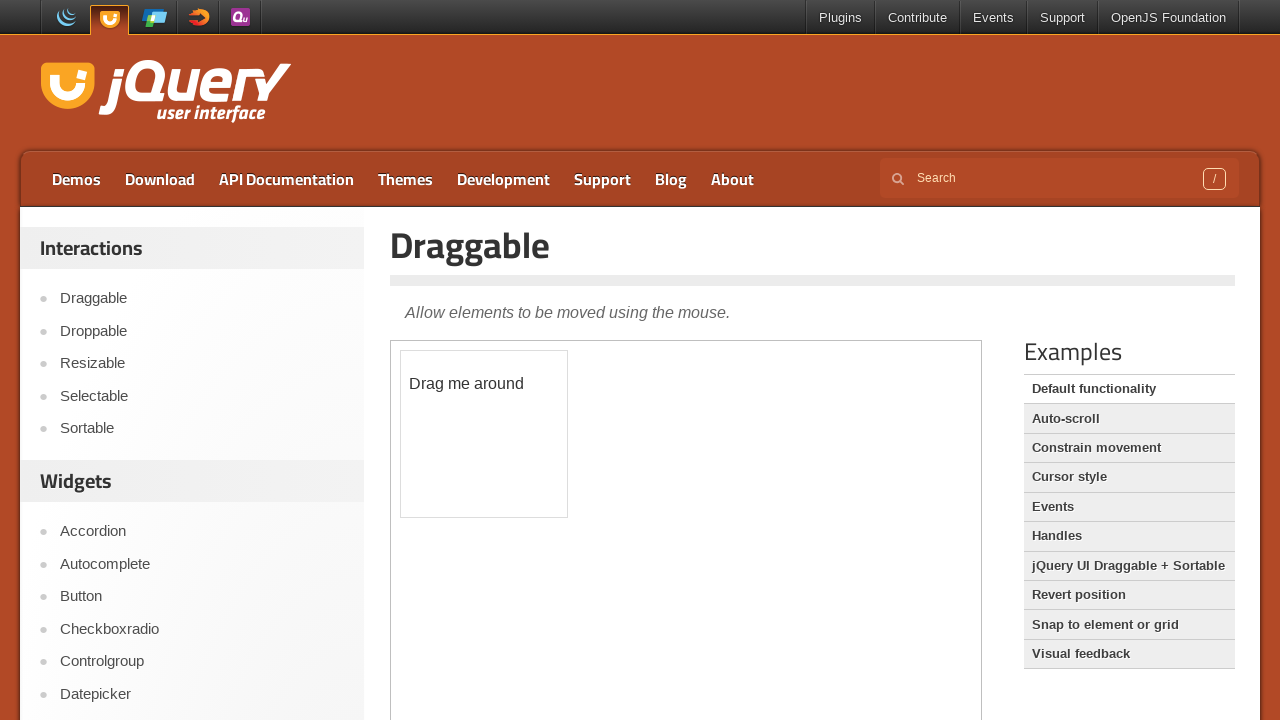

Located the demo frame
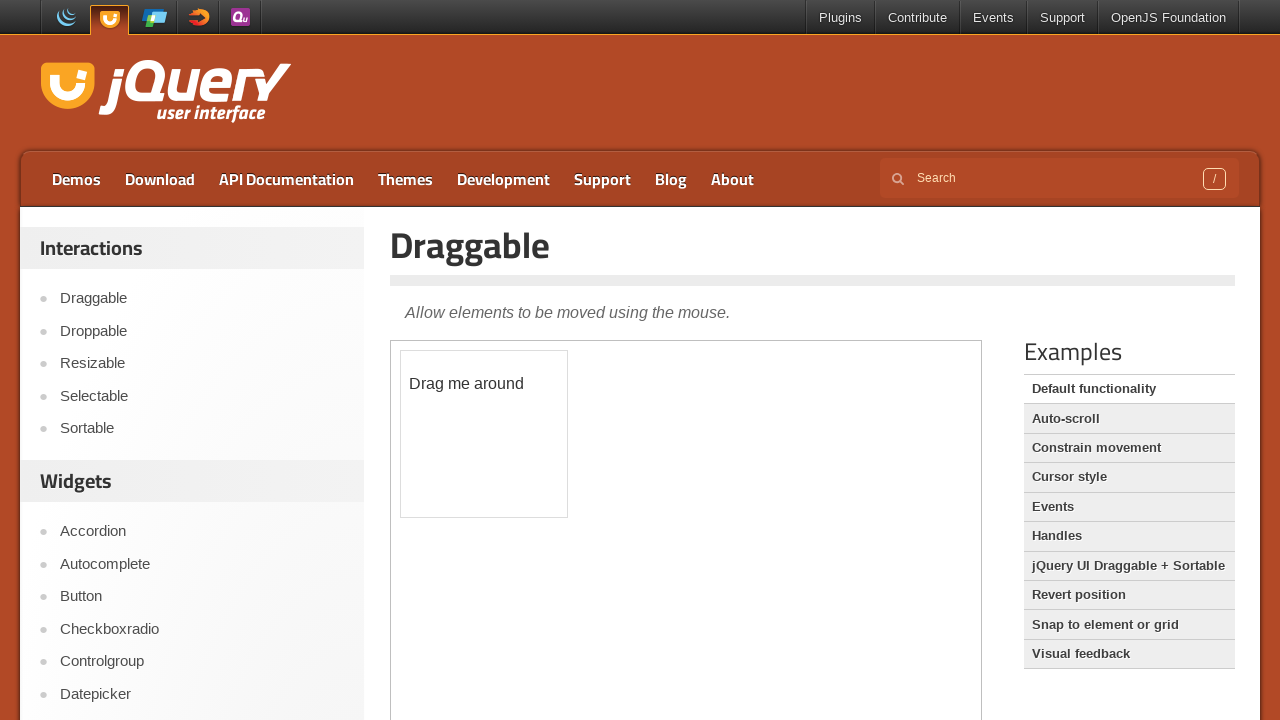

Read draggable element text: '
	Drag me around
'
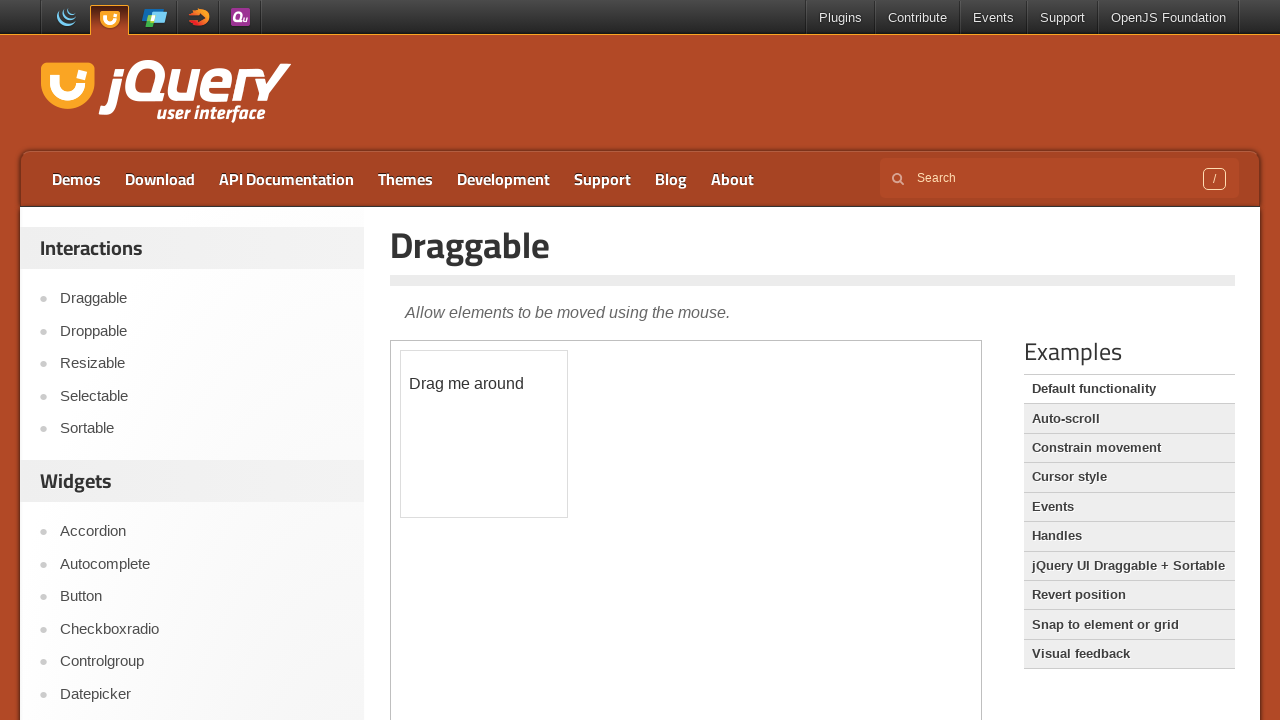

Clicked Download link at (160, 179) on a:text('Download')
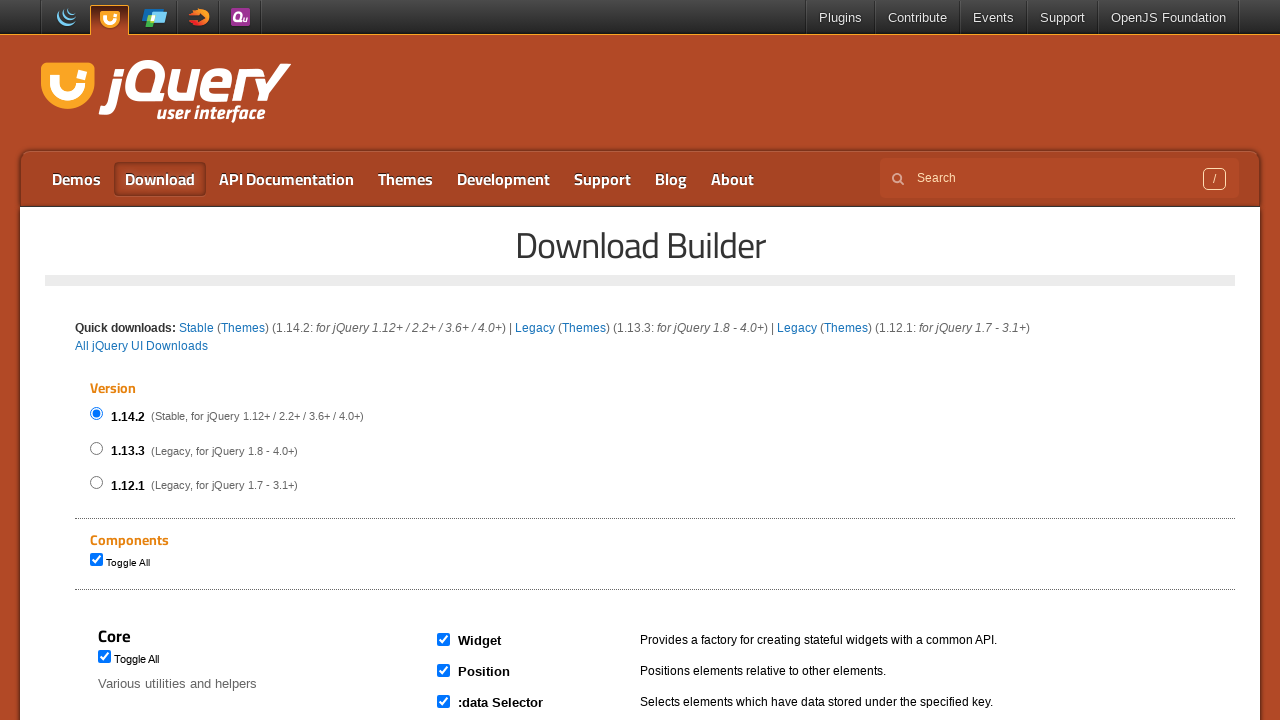

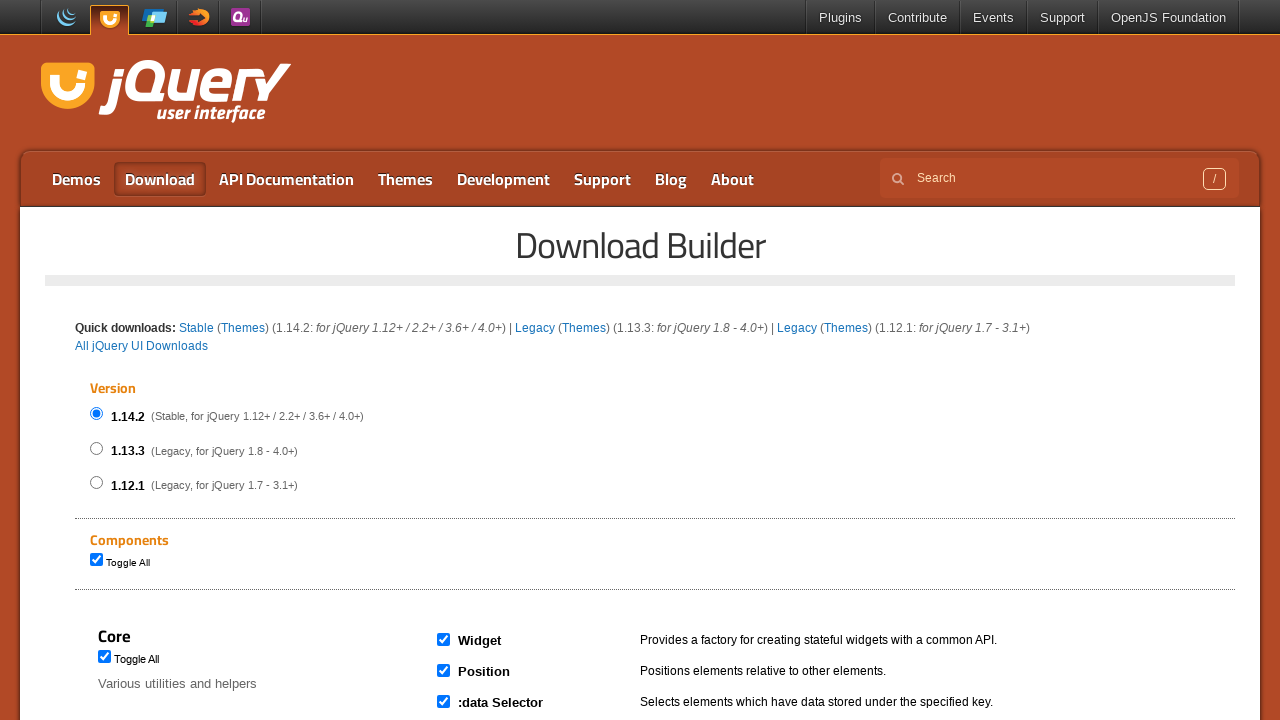